Tests link locator functionality by clicking on the "Forgot your password?" link using linkText, navigating back, then clicking it again using partialLinkText locator strategy.

Starting URL: https://opensource-demo.orangehrmlive.com/

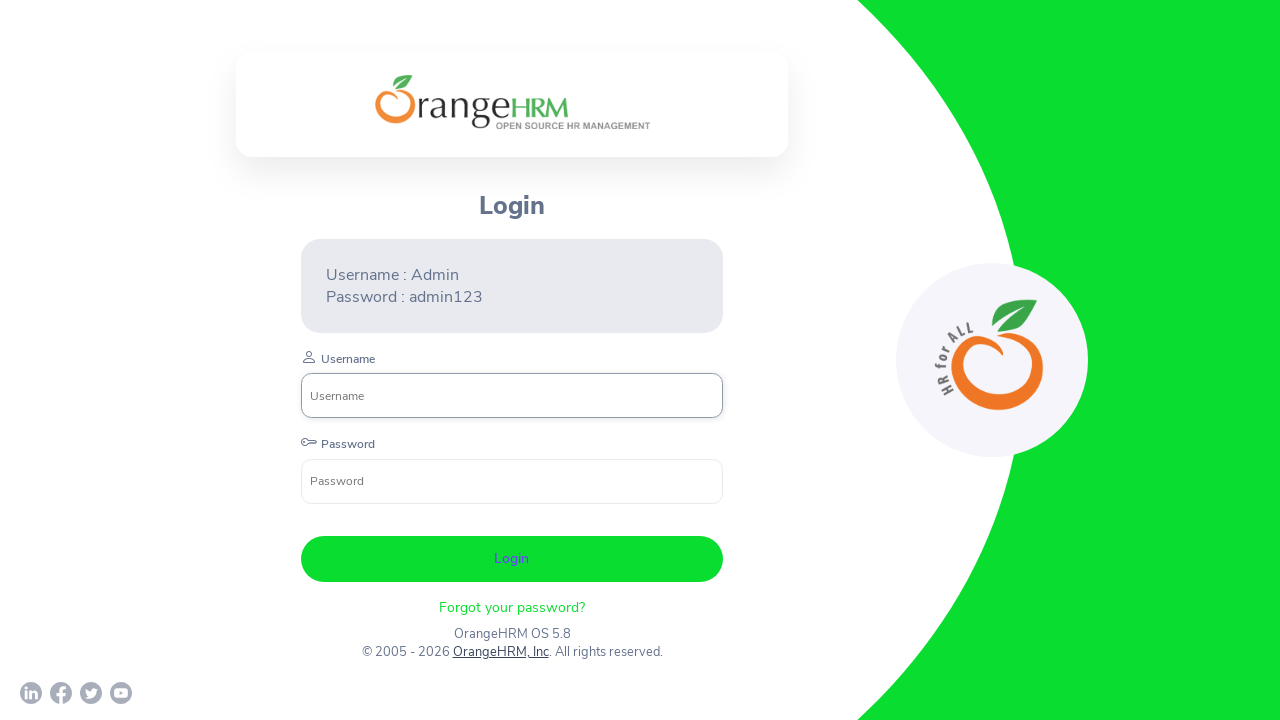

Waited for initial page load to complete
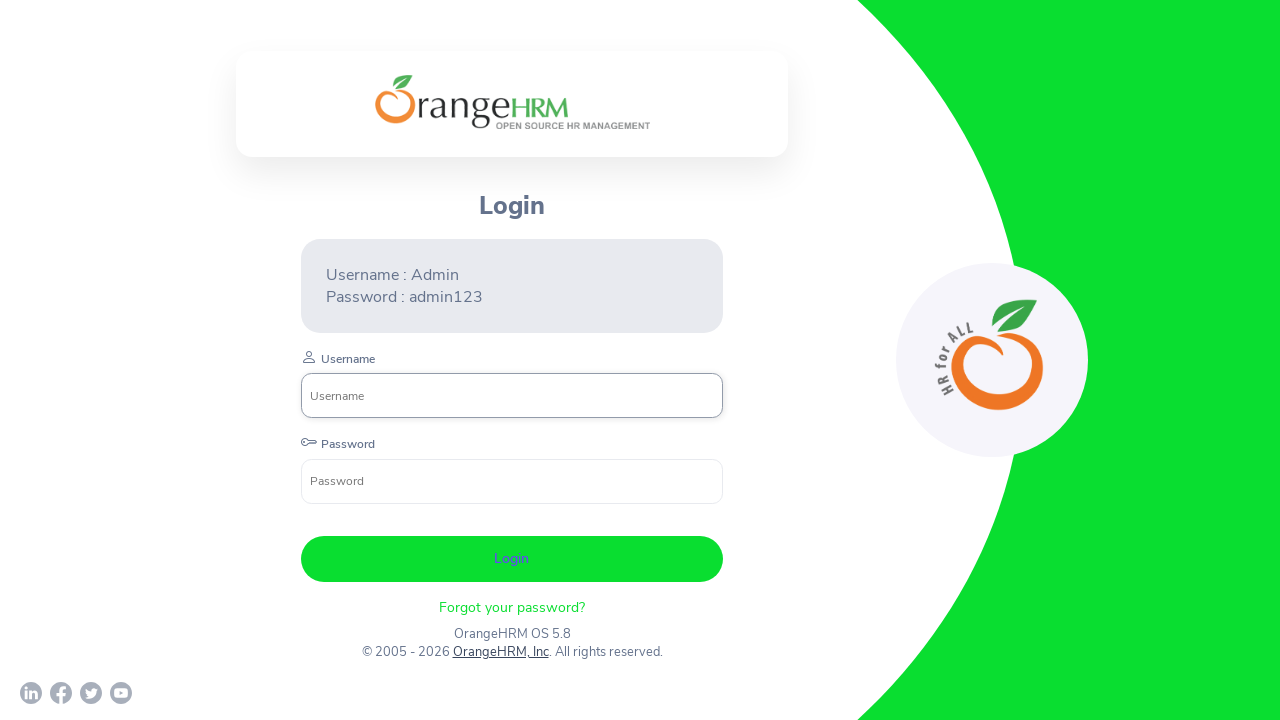

Clicked 'Forgot your password?' link using exact link text at (512, 607) on text='Forgot your password?'
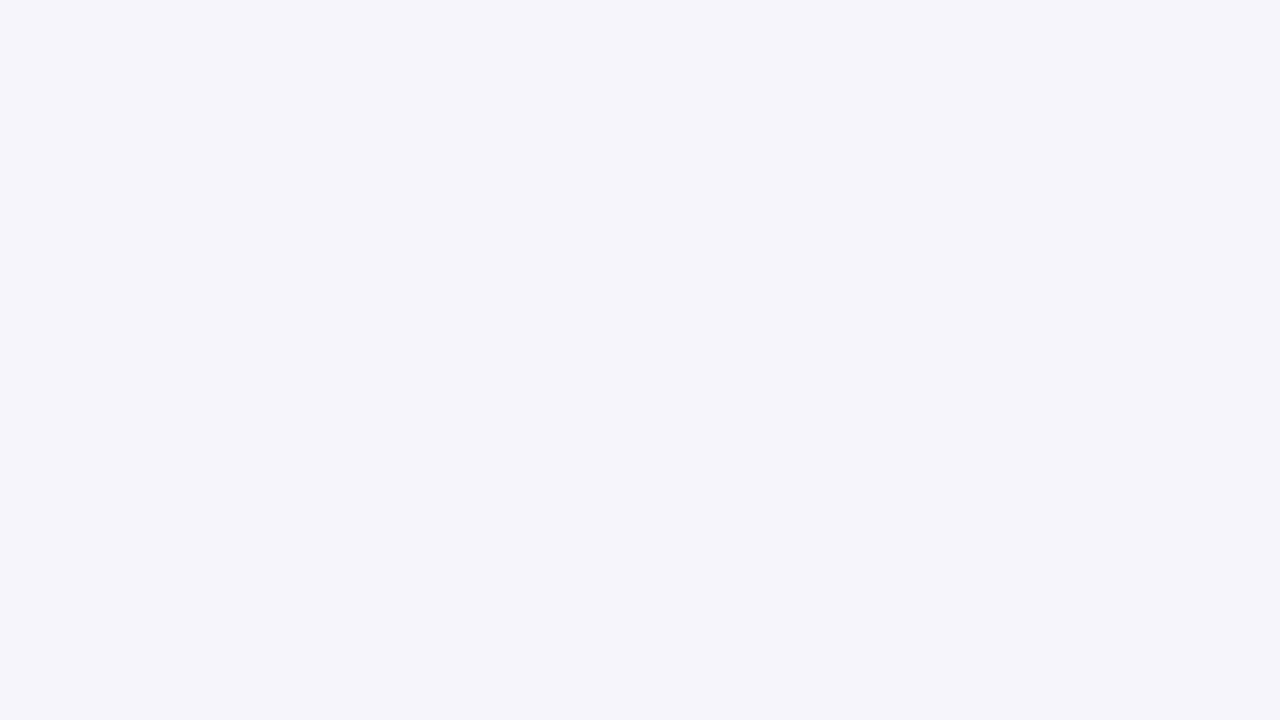

Waited for page to load after clicking forgot password link
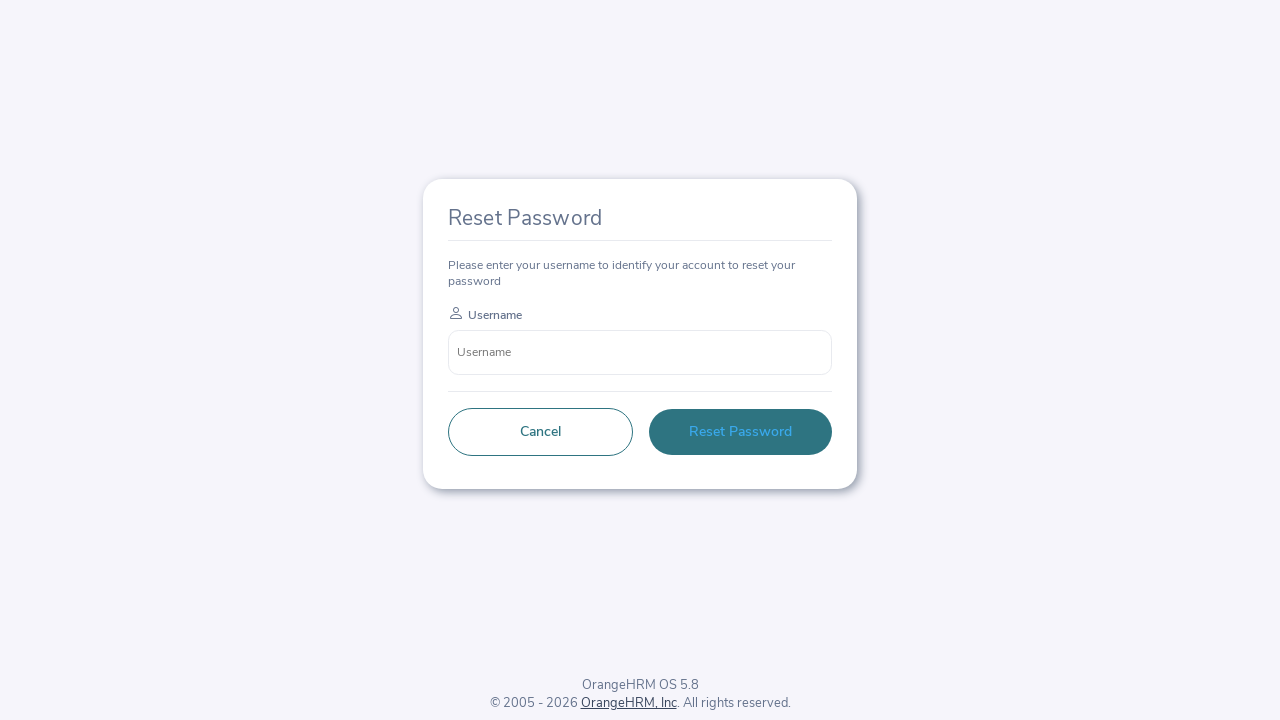

Navigated back to login page
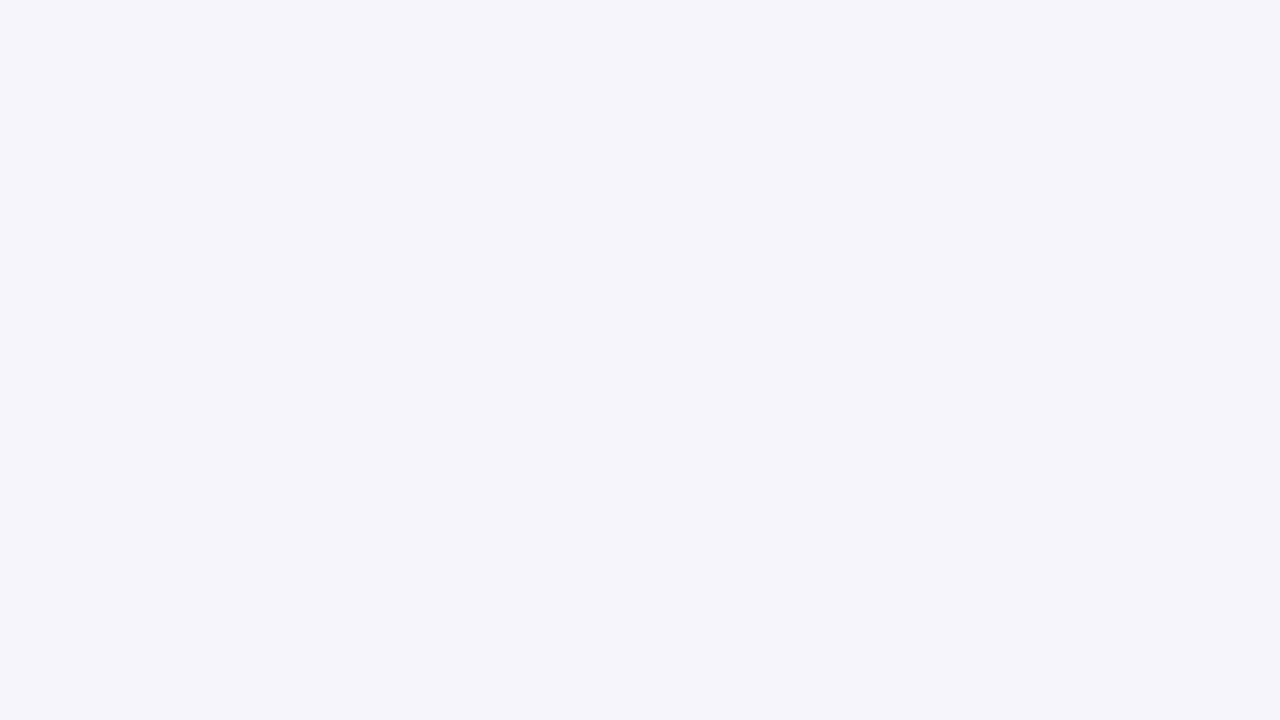

Waited for login page to load after navigating back
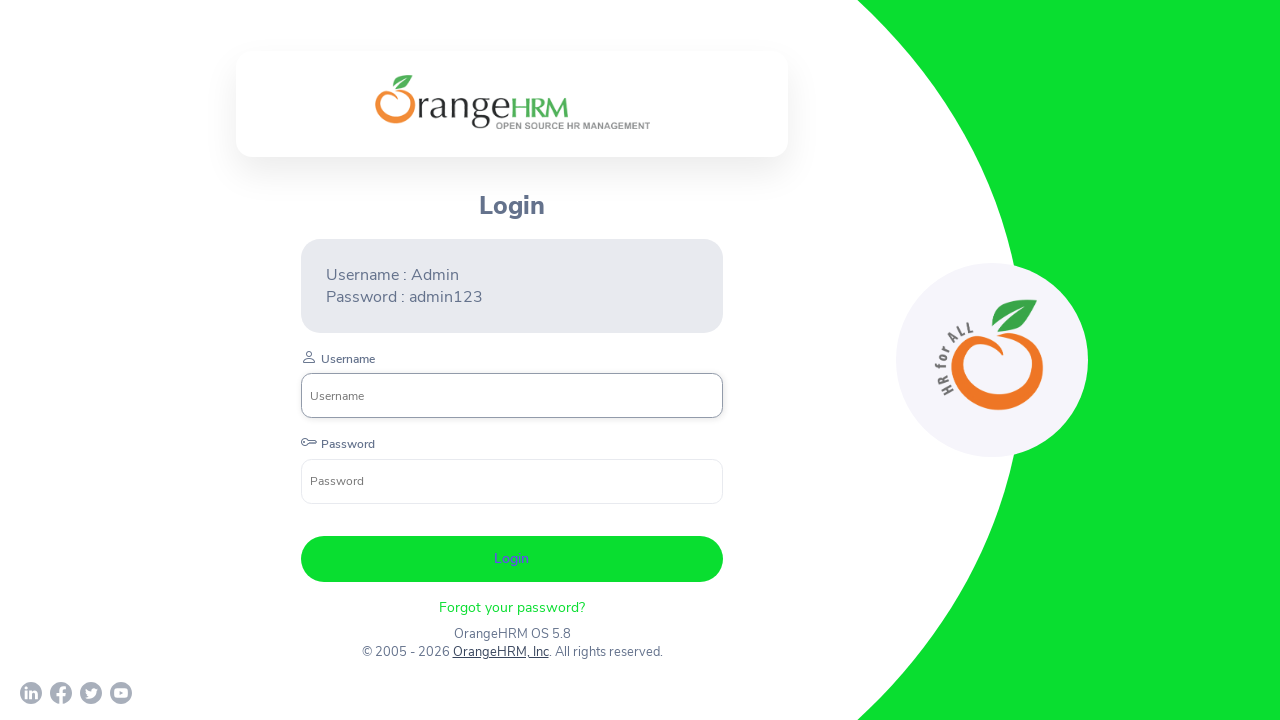

Clicked forgot password link again using partial link text 'password?' at (512, 607) on text=password?
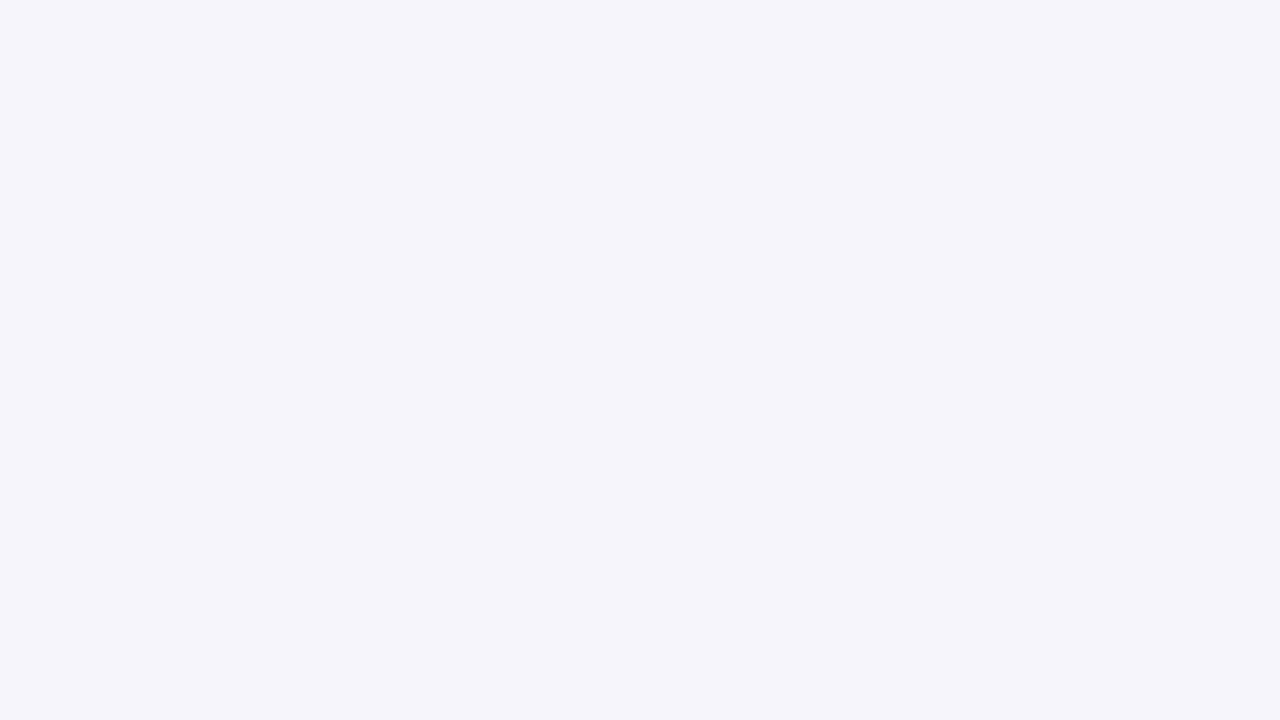

Waited for page to load after clicking partial link text
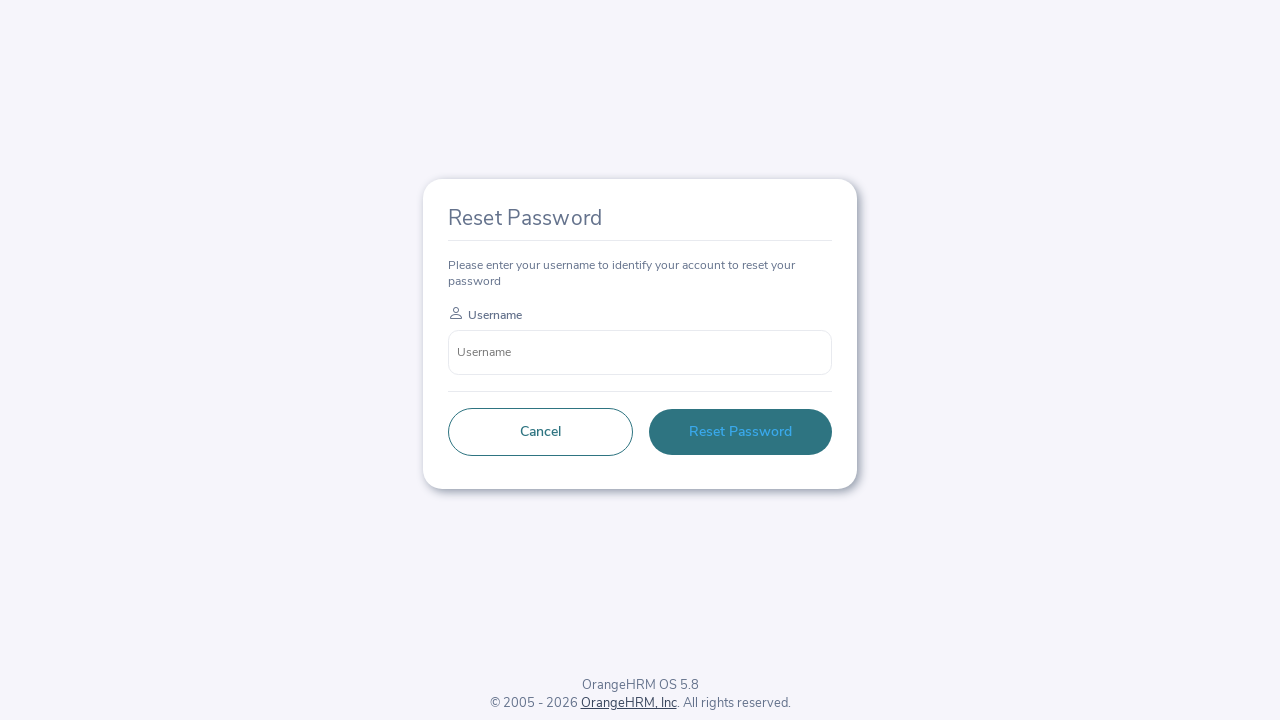

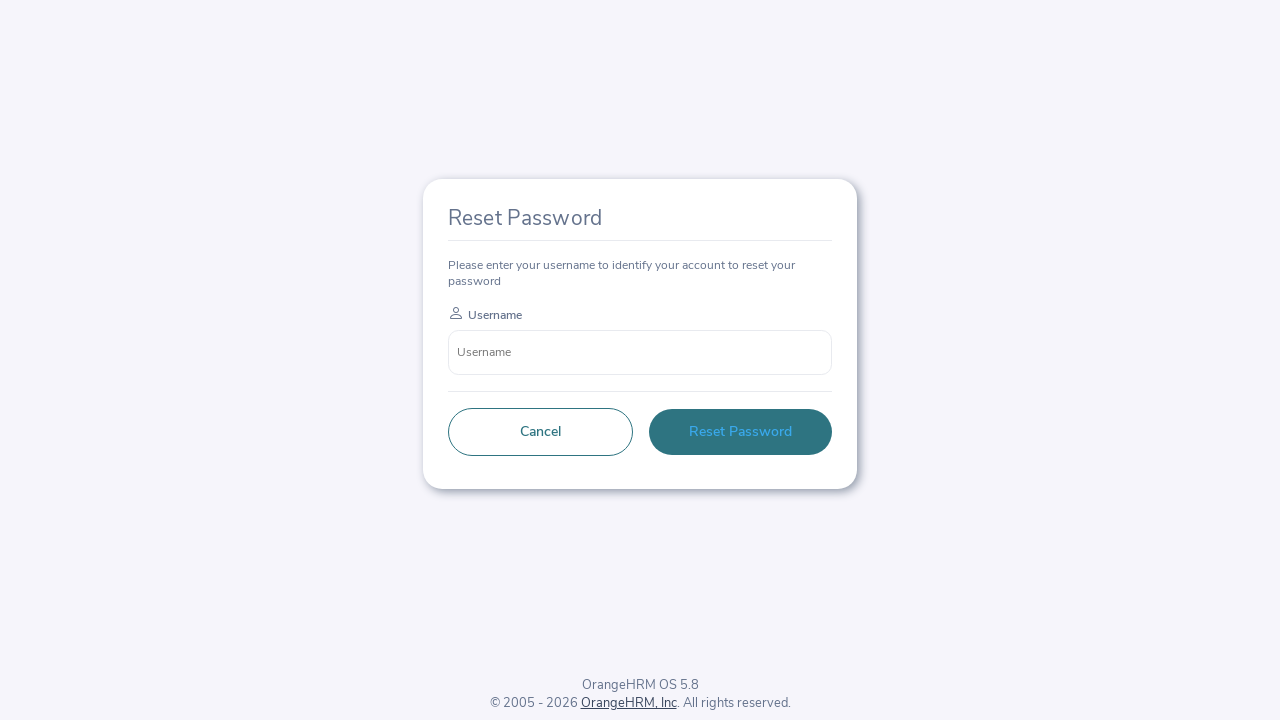